Navigates to OpenCart store homepage and verifies the page title

Starting URL: http://opencart.abstracta.us/

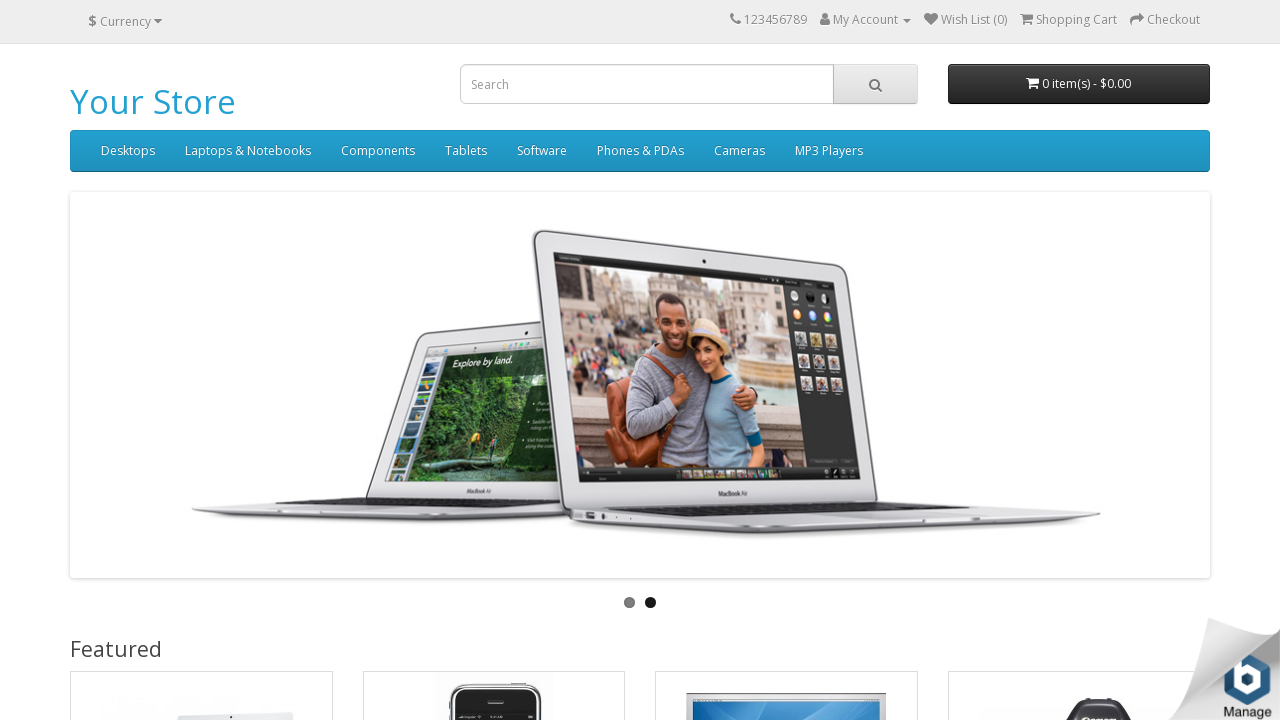

Navigated to OpenCart store homepage
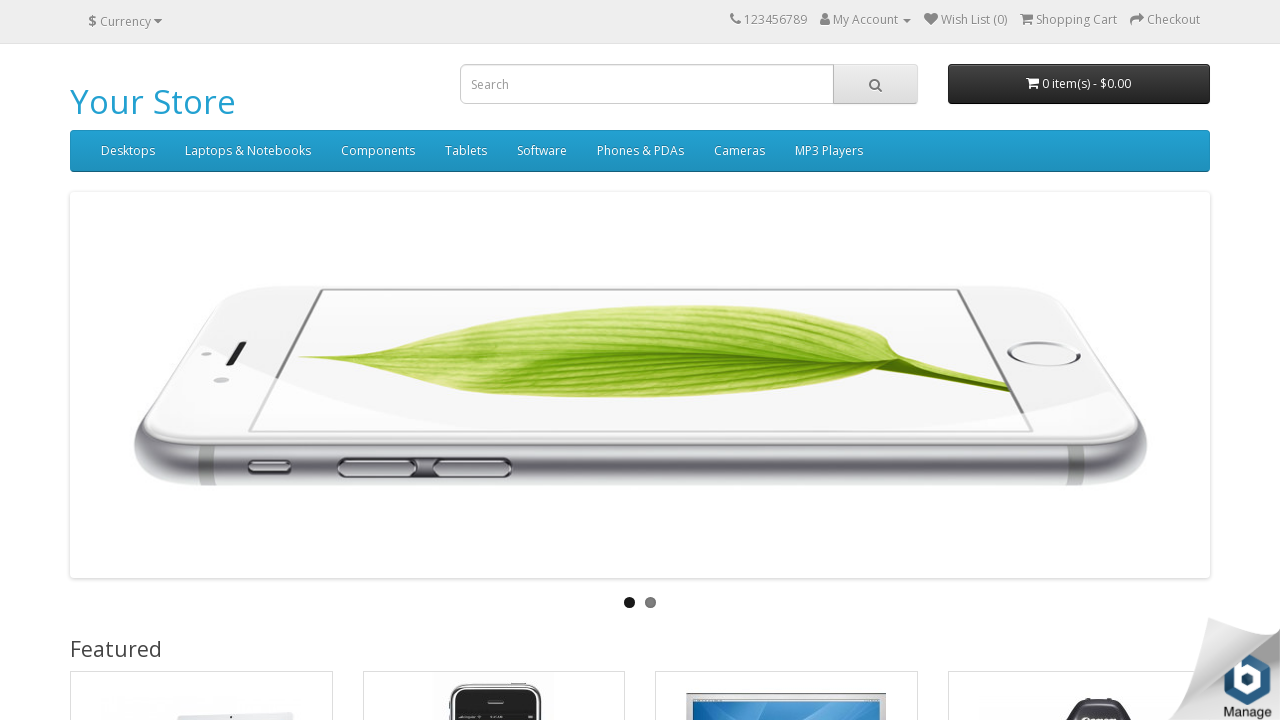

Verified page title is 'Your Store'
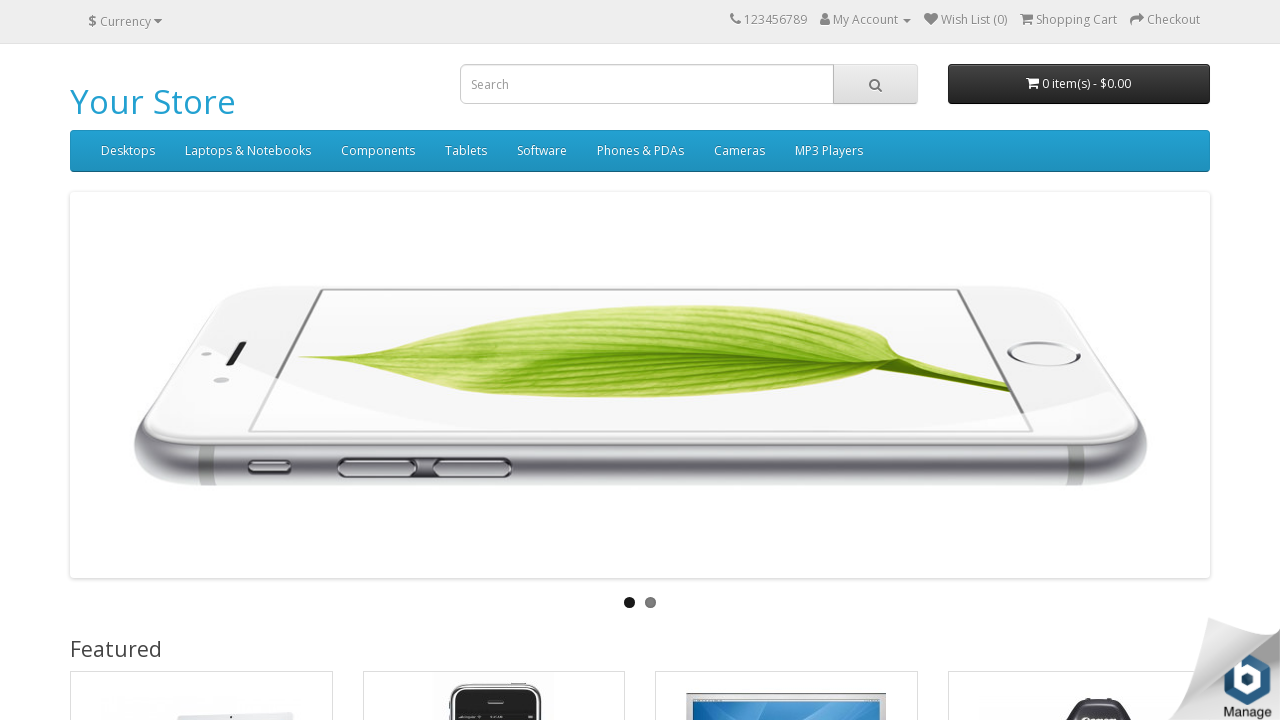

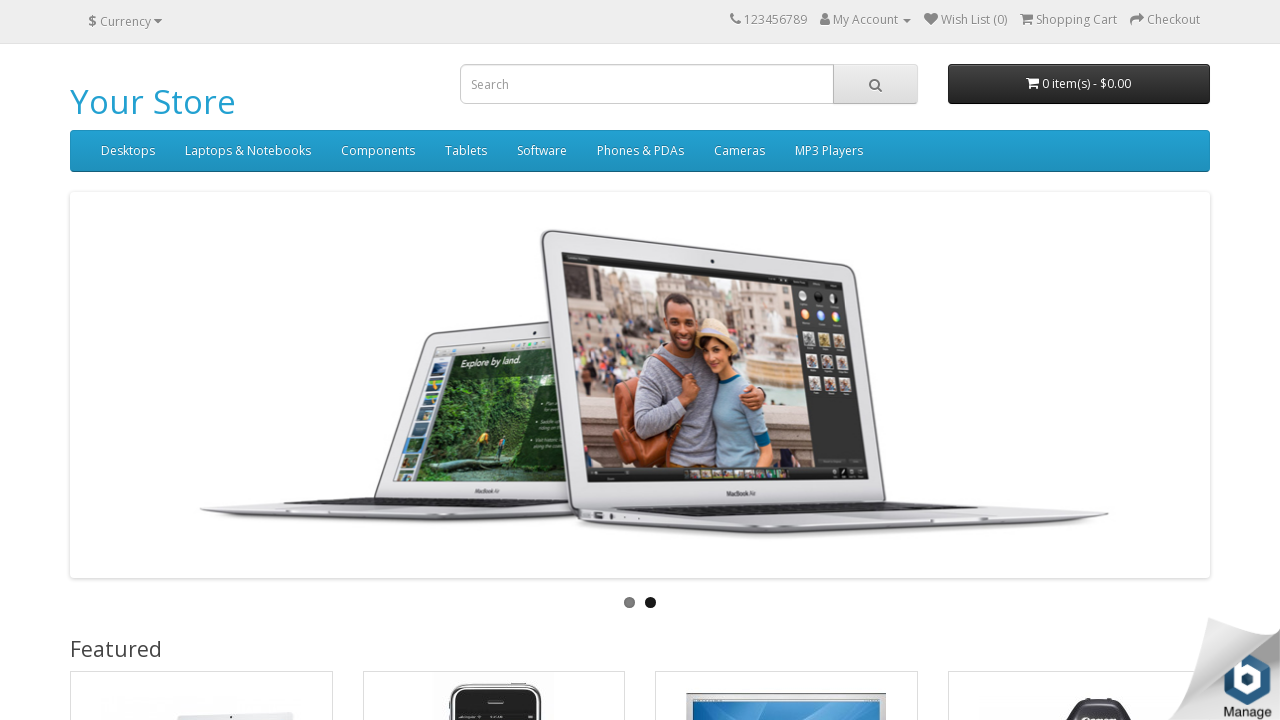